Tests DOM element selection and clicking on product links in OpenCart

Starting URL: https://naveenautomationlabs.com/opencart/

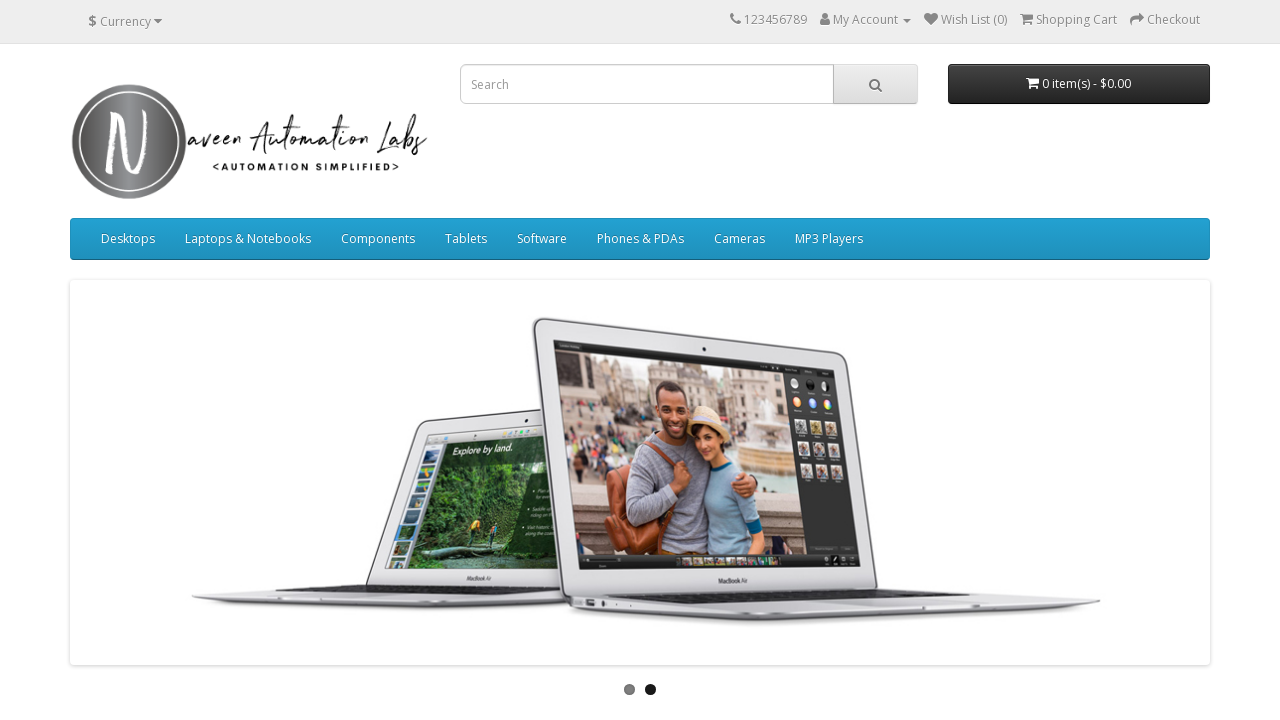

Clicked on Apple Cinema 30" product link at (742, 360) on text='Apple Cinema 30"'
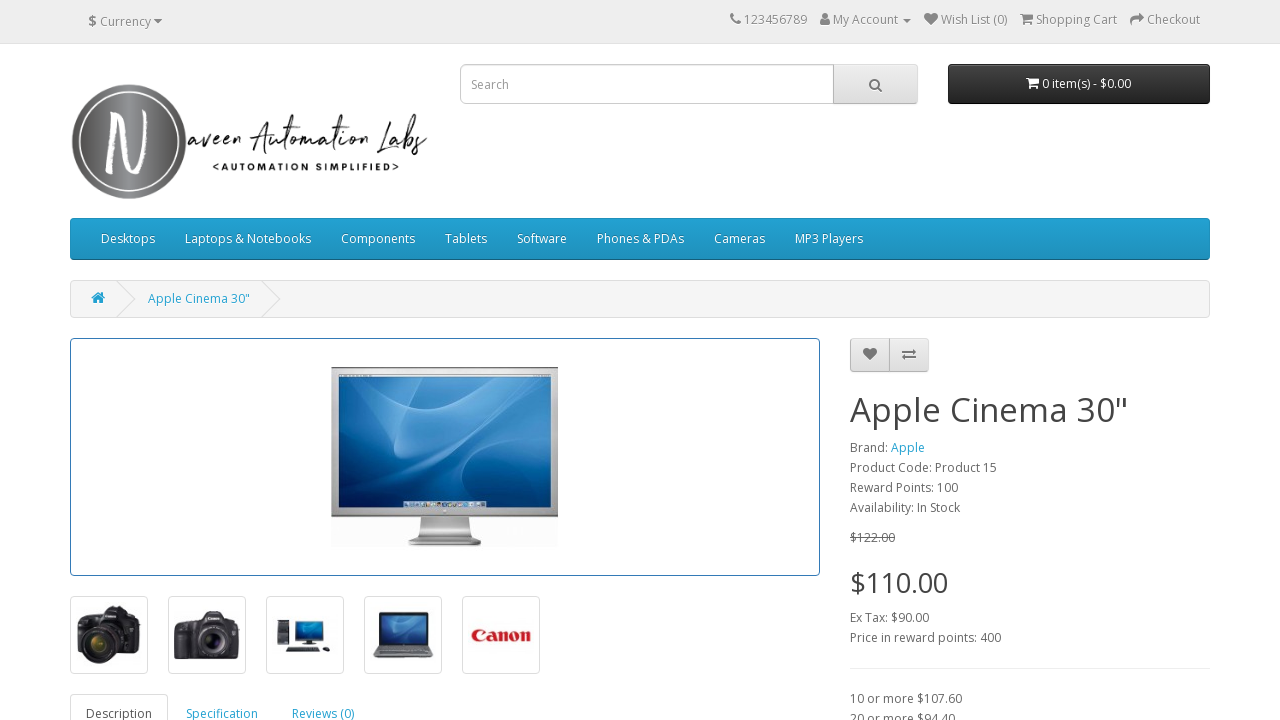

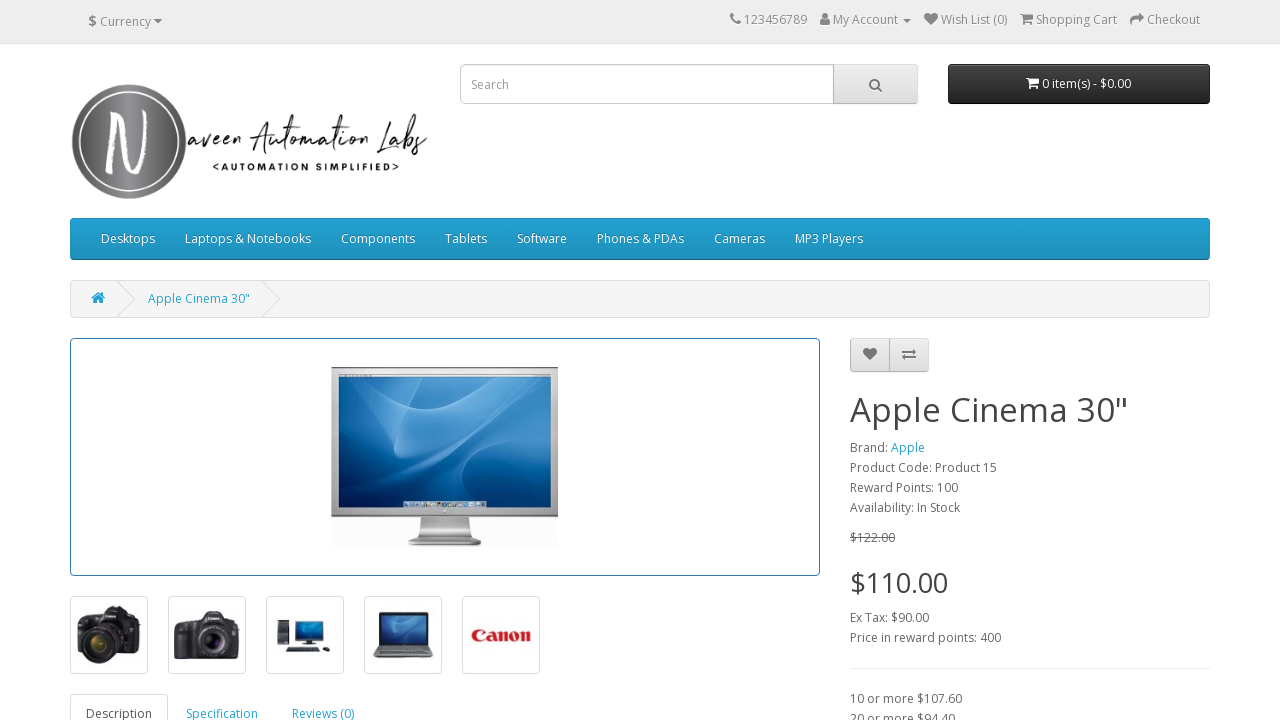